Tests dropdown selection functionality on SpiceJet booking page by selecting currency, adult, child, and infant passenger counts

Starting URL: https://book.spicejet.com

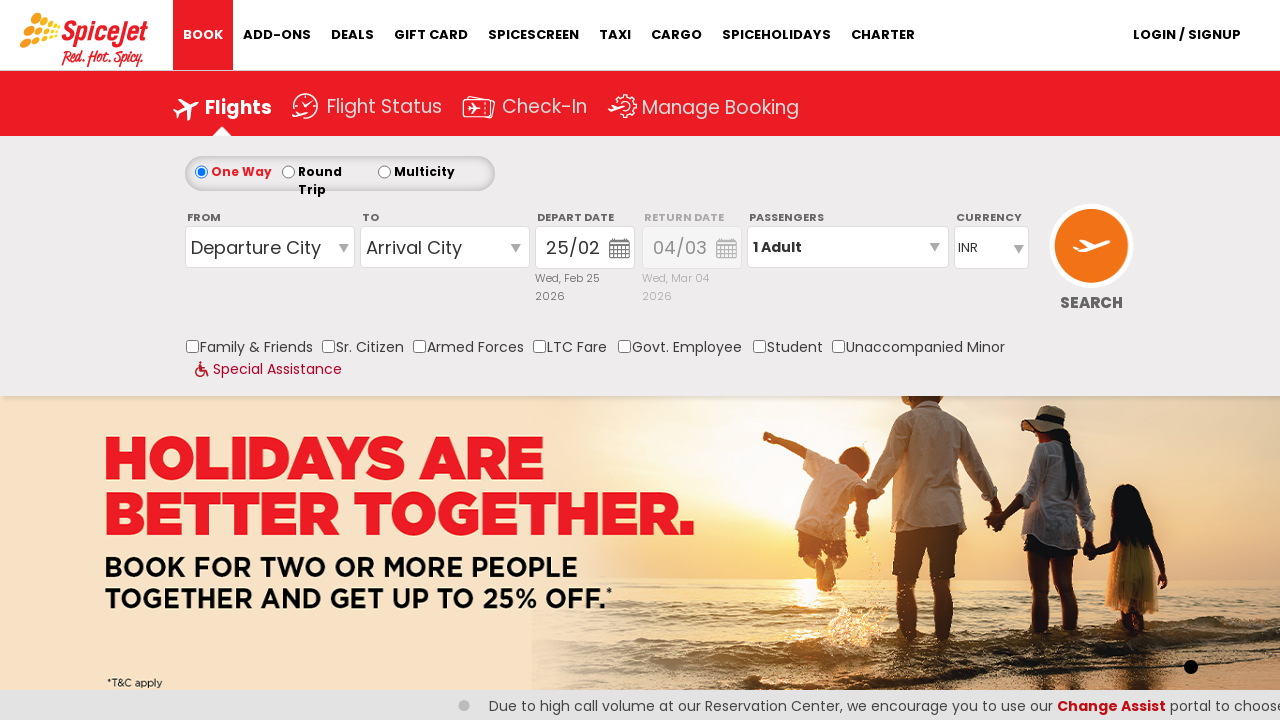

Selected MYR currency from dropdown on #ControlGroupSearchView_AvailabilitySearchInputSearchView_DropDownListCurrency
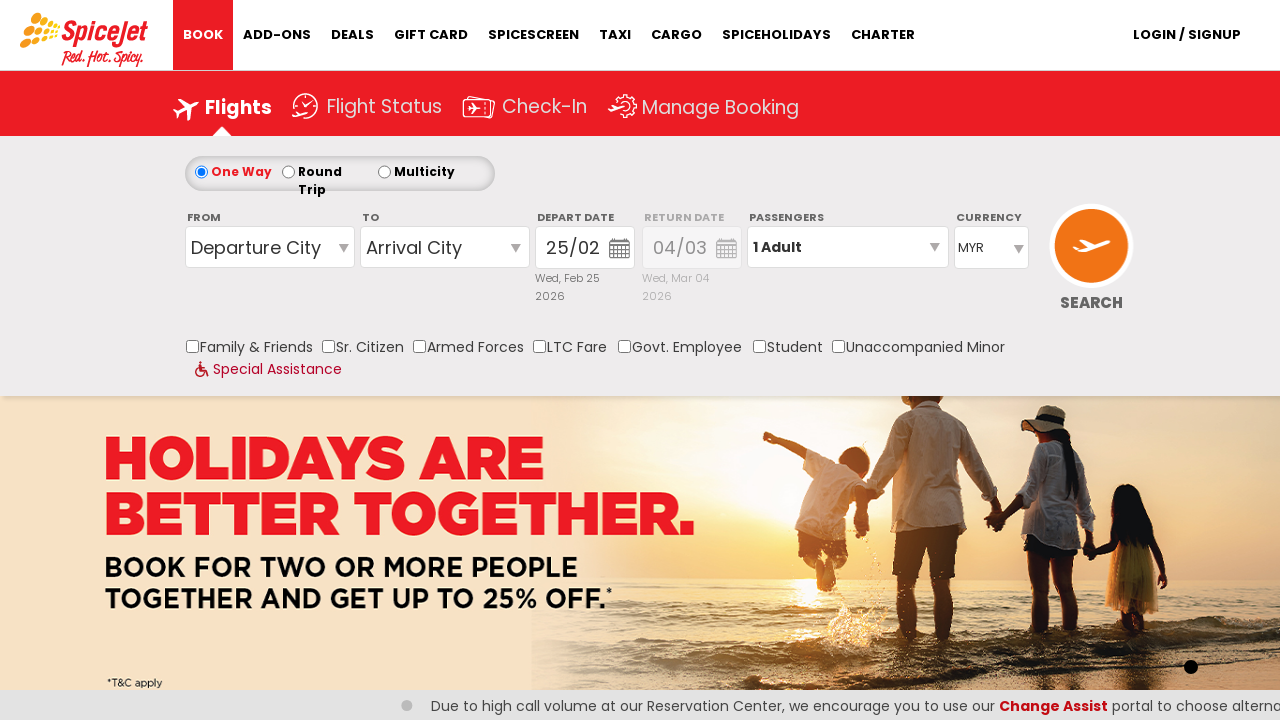

Clicked passenger info section to expand passenger selection at (848, 247) on #divpaxinfo
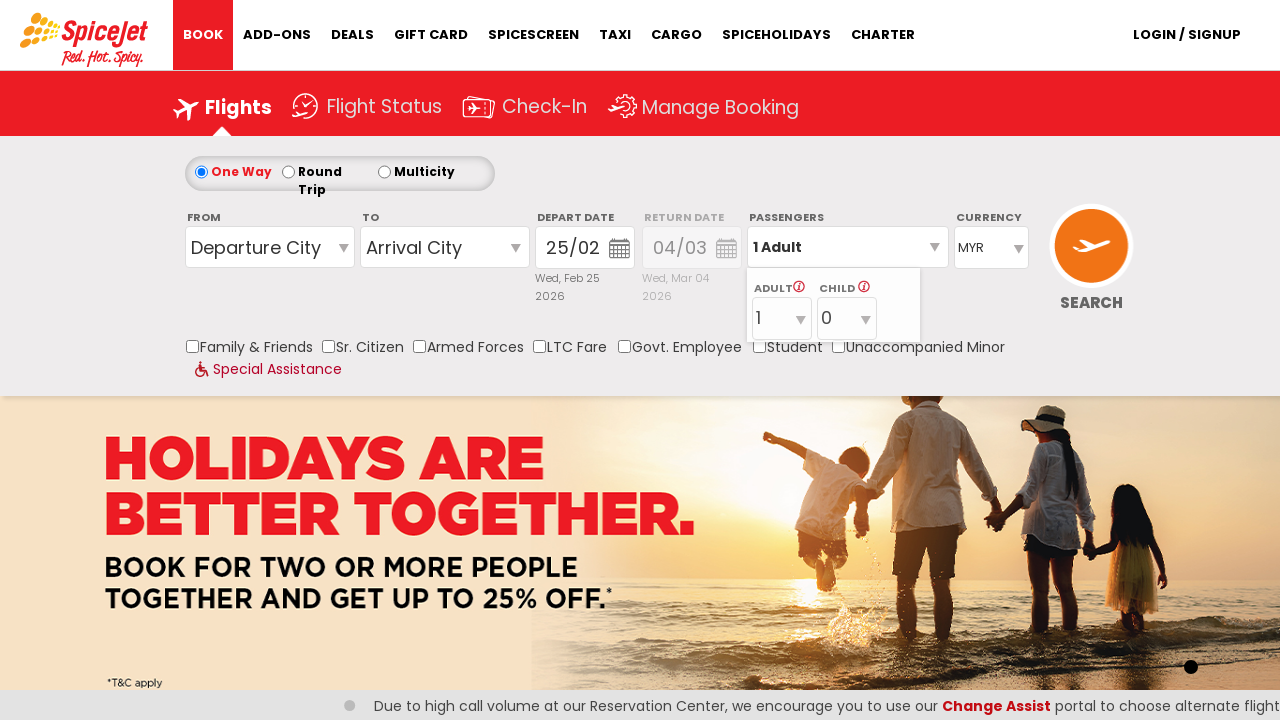

Selected 3 adult passengers on #ControlGroupSearchView_AvailabilitySearchInputSearchView_DropDownListPassengerT
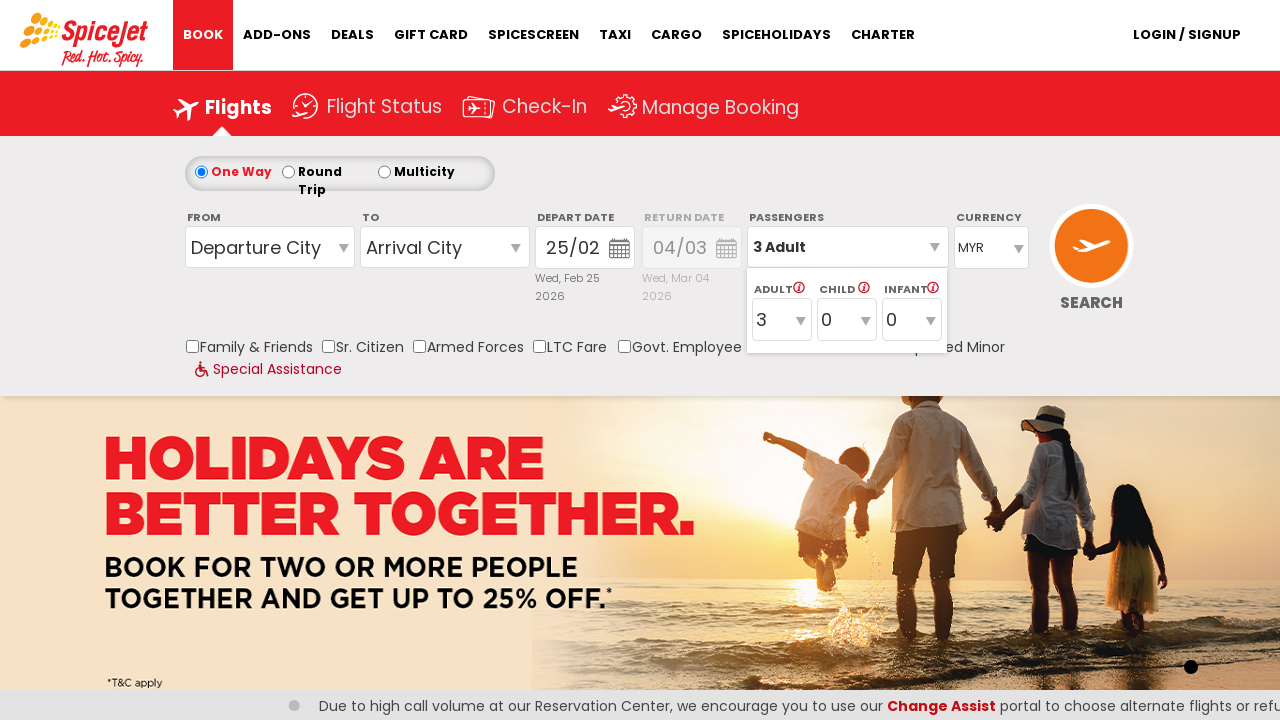

Selected 2 child passengers on #ControlGroupSearchView_AvailabilitySearchInputSearchView_DropDownListPassengerT
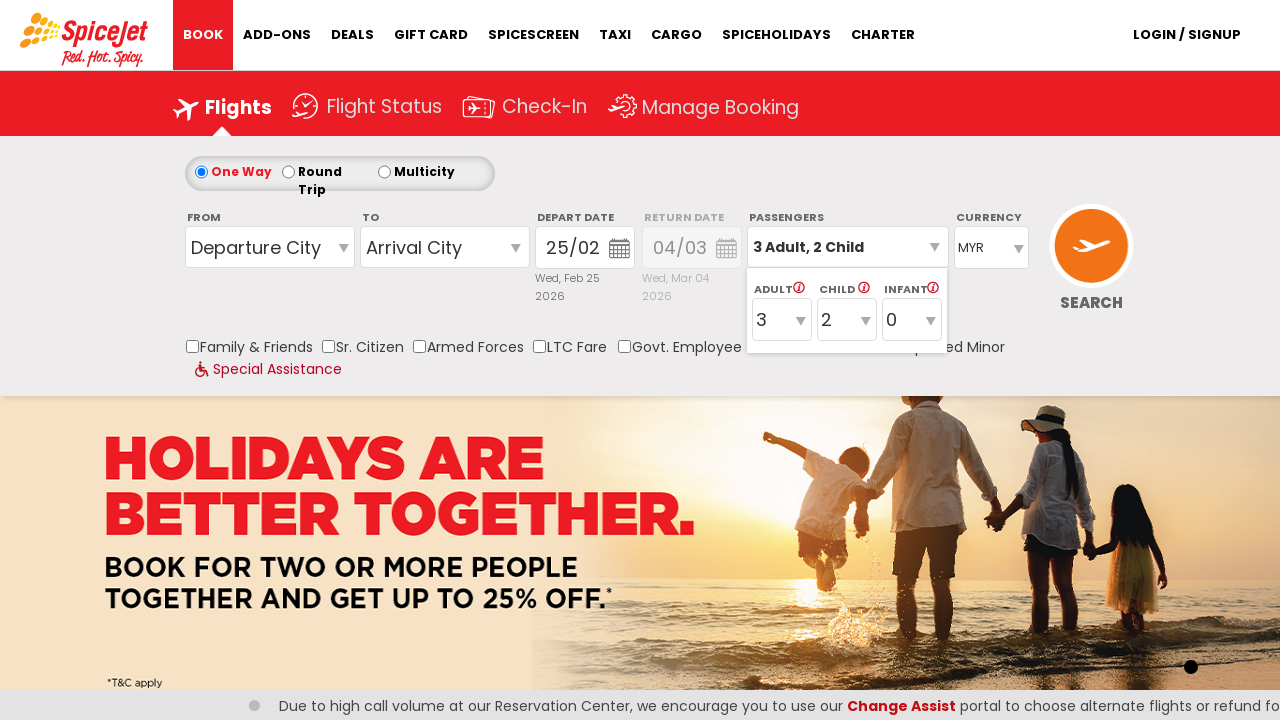

Selected 3 infant passengers on #ControlGroupSearchView_AvailabilitySearchInputSearchView_DropDownListPassengerT
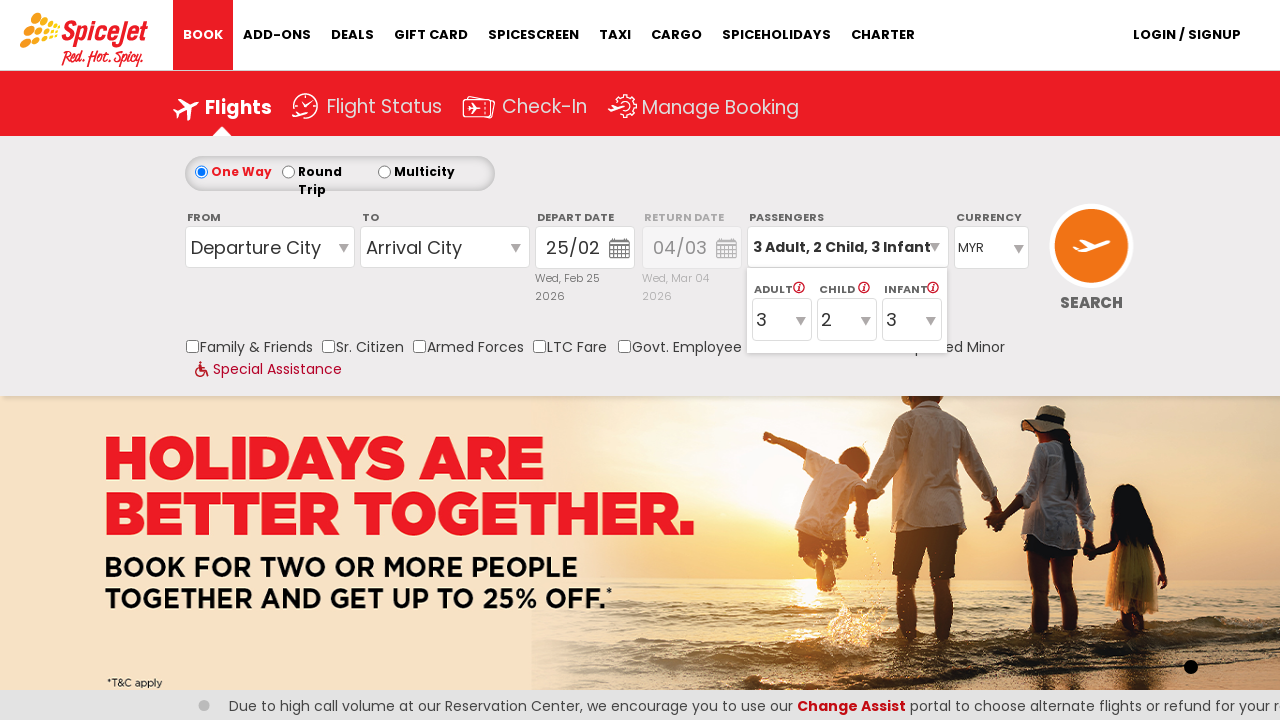

Verified passenger info text shows '3 Adult, 2 Child, 3 Infant'
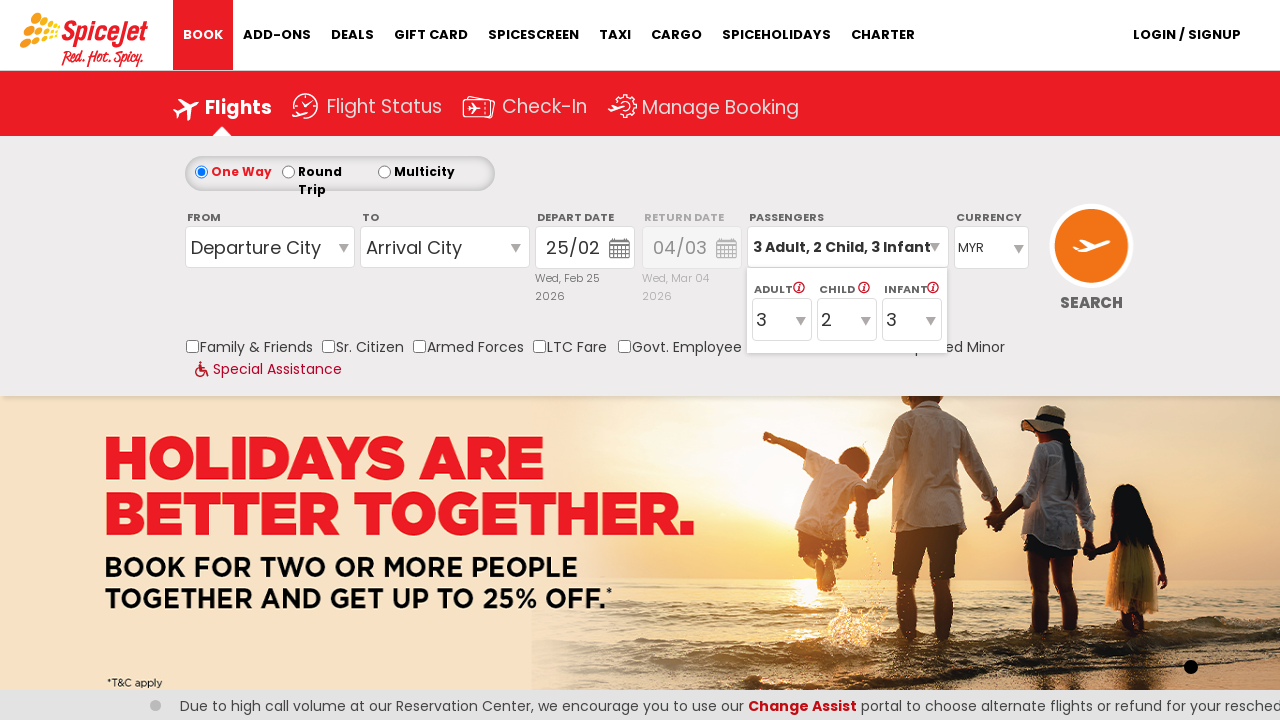

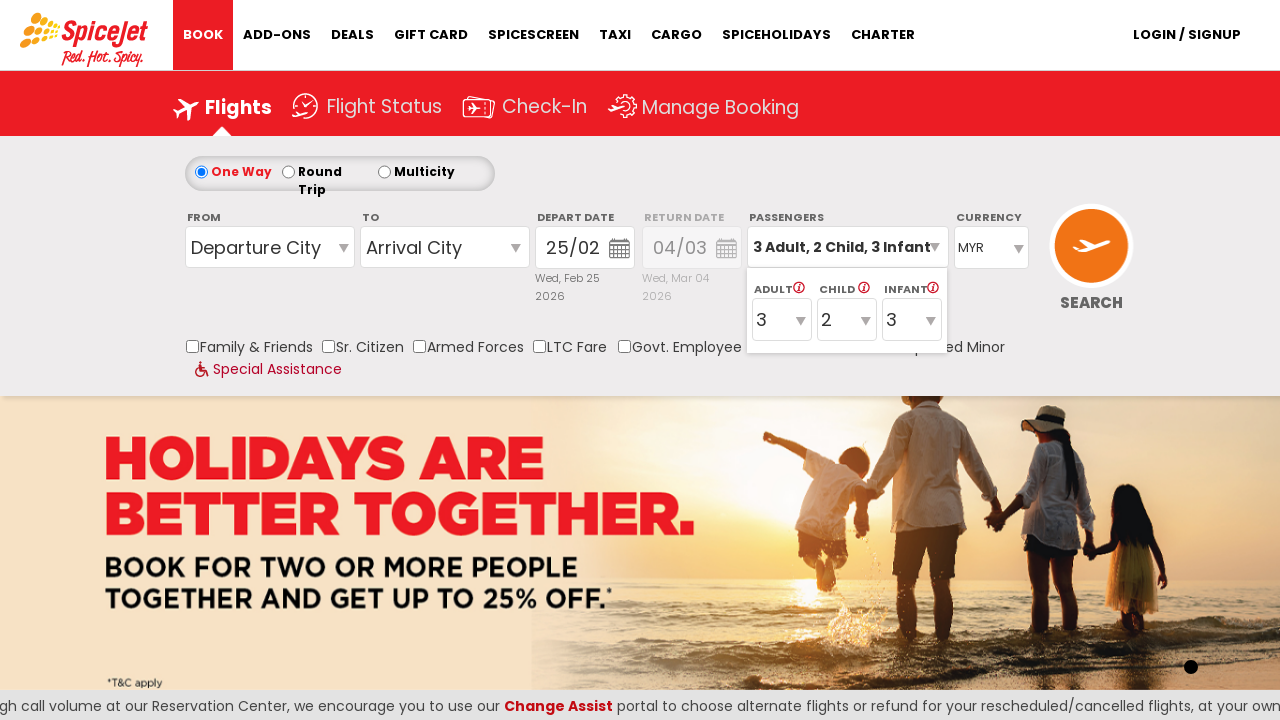